Visits the Automation Practice page and retrieves the href attribute from the open tab element to verify its presence.

Starting URL: https://rahulshettyacademy.com/AutomationPractice/

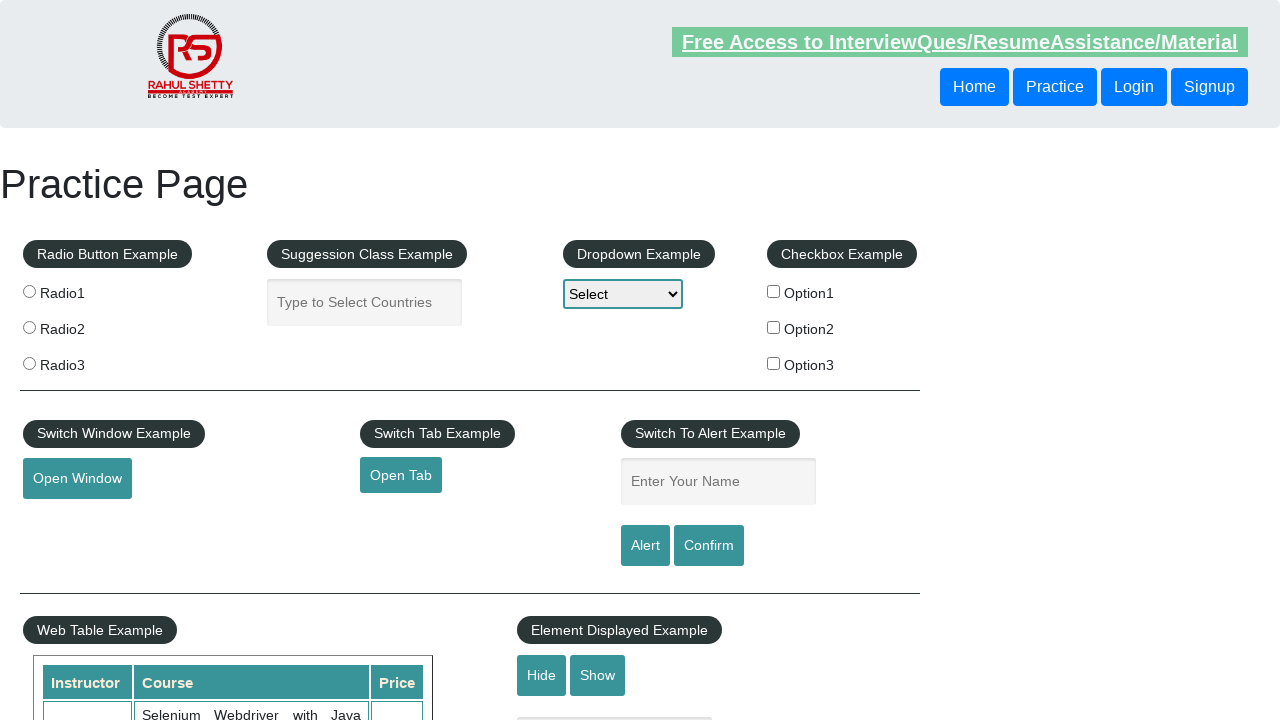

Waited for open tab link element (#opentab) to be present
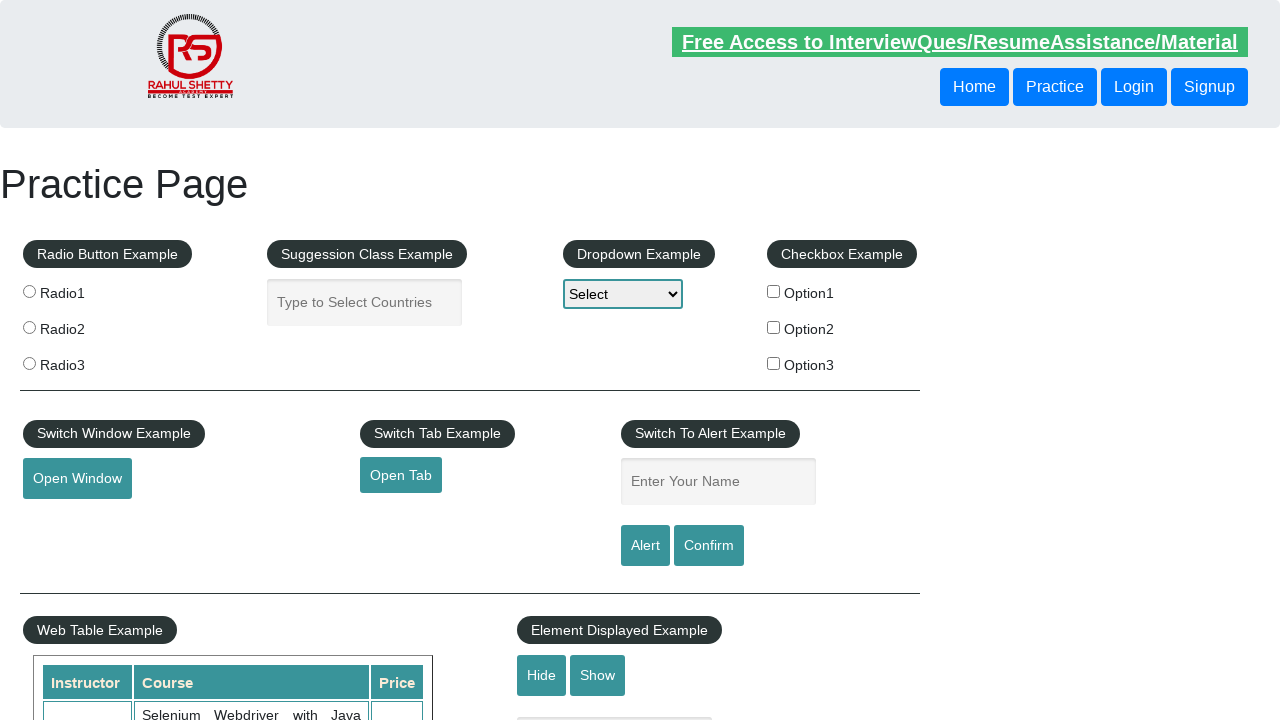

Retrieved href attribute from open tab element: https://www.qaclickacademy.com
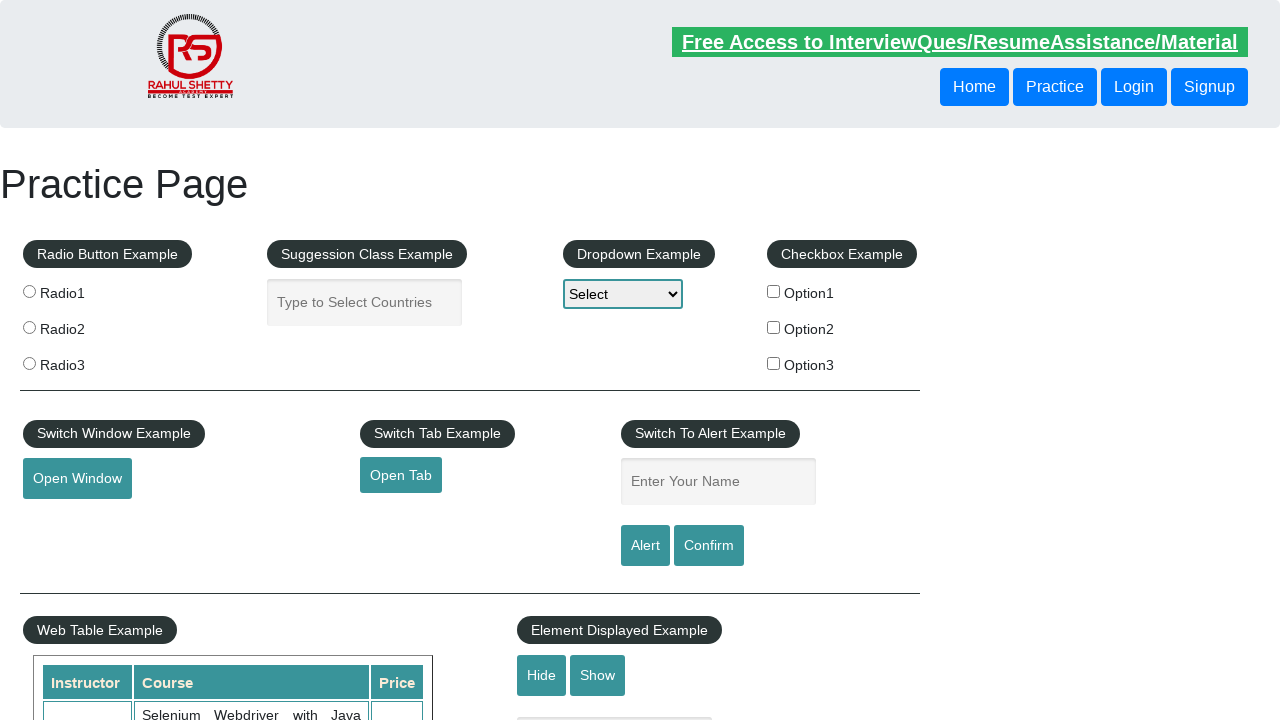

Printed retrieved URL to console: https://www.qaclickacademy.com
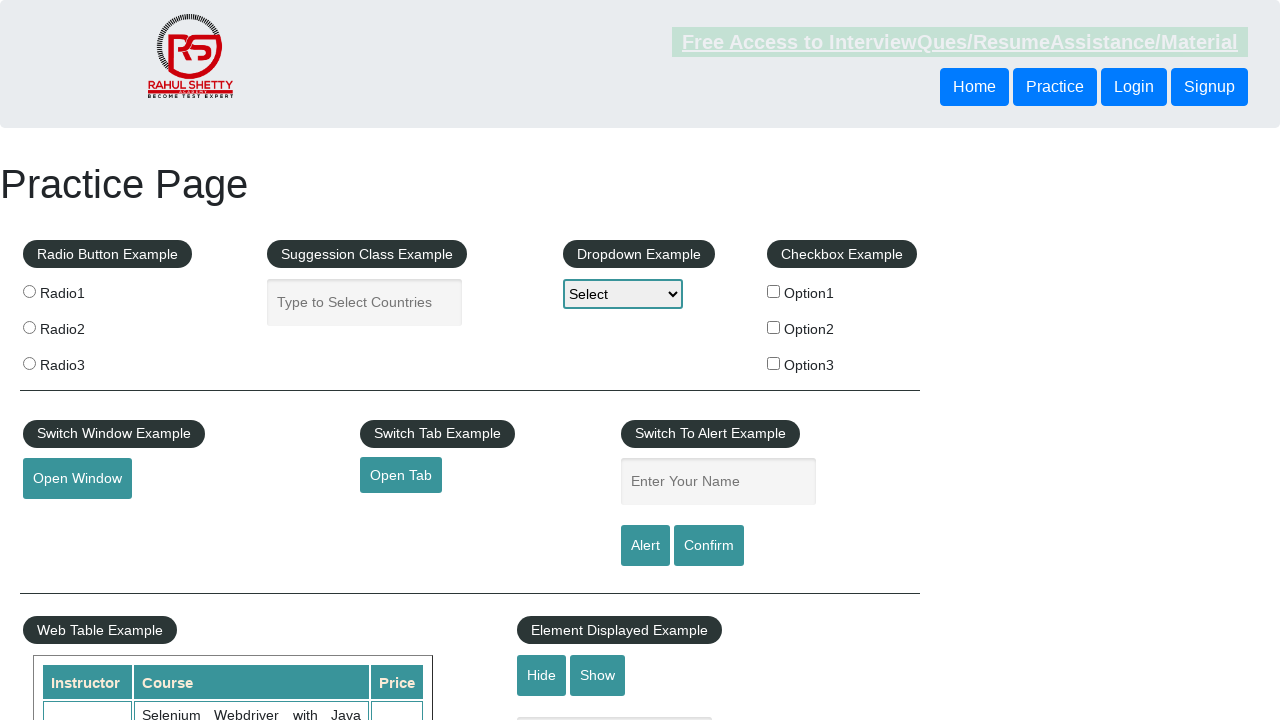

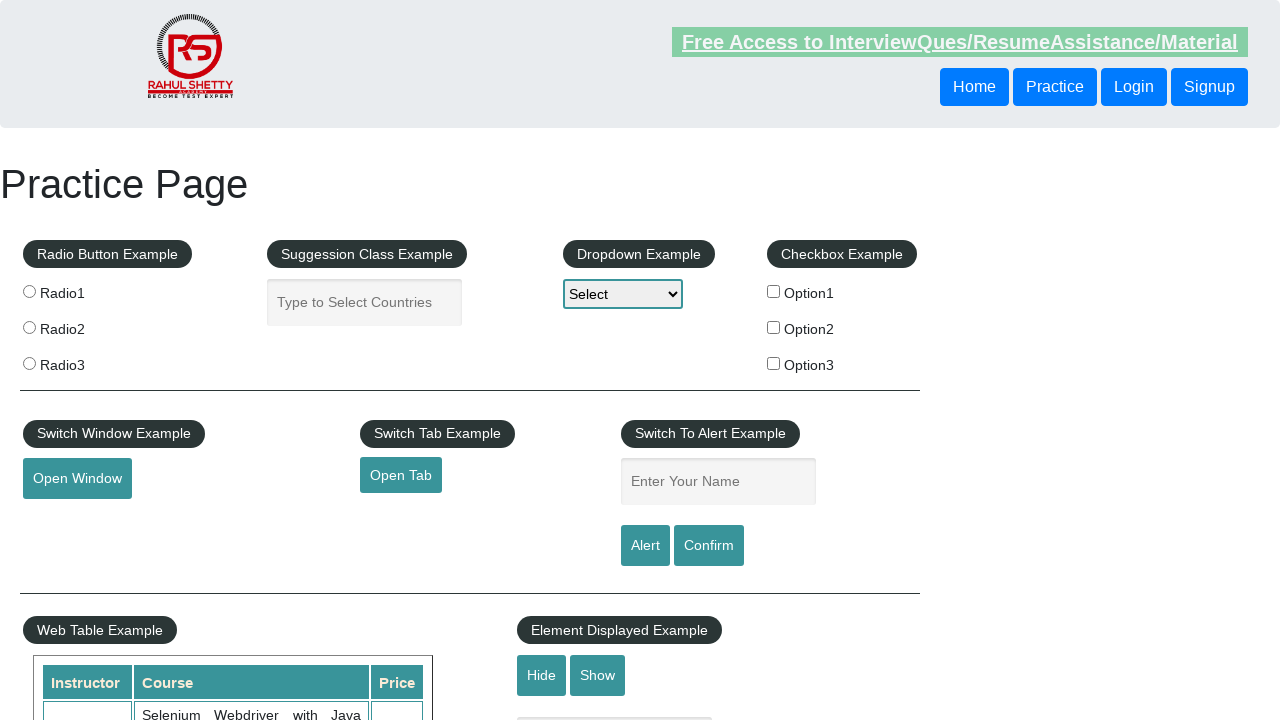